Tests that the todo counter displays the current number of items as todos are added.

Starting URL: https://demo.playwright.dev/todomvc

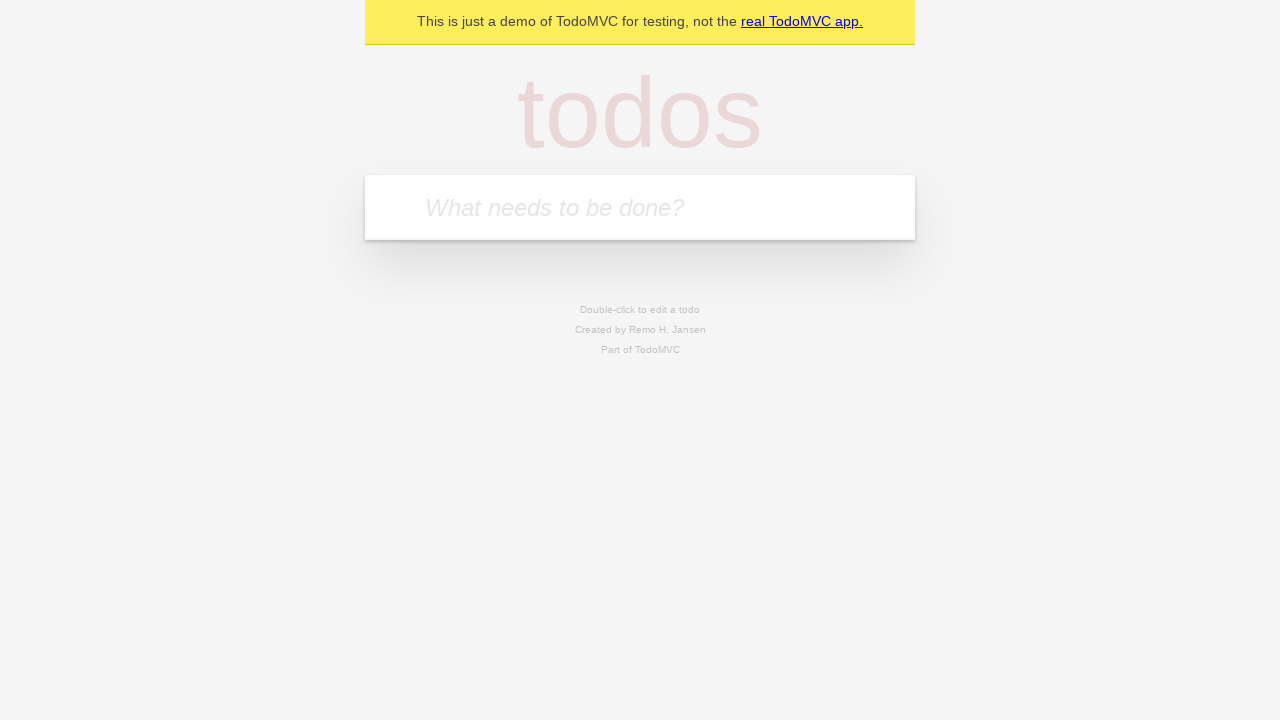

Filled todo input with 'buy some cheese' on internal:attr=[placeholder="What needs to be done?"i]
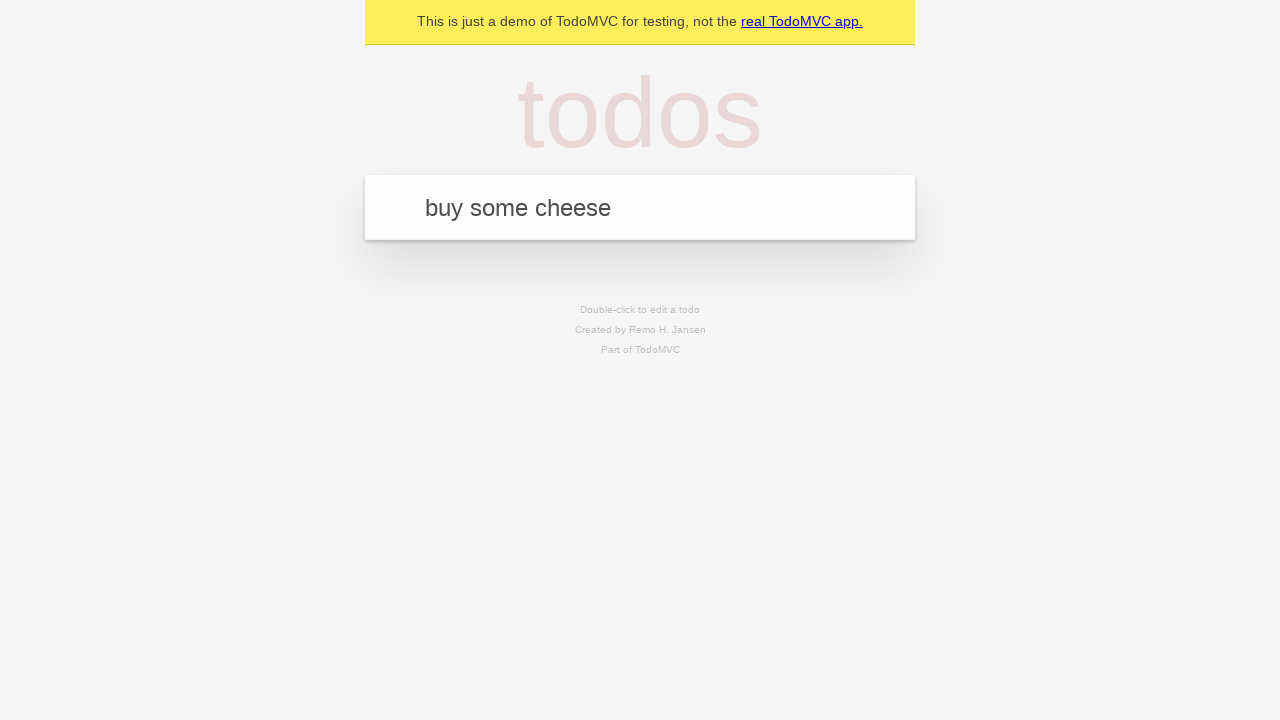

Pressed Enter to add first todo item on internal:attr=[placeholder="What needs to be done?"i]
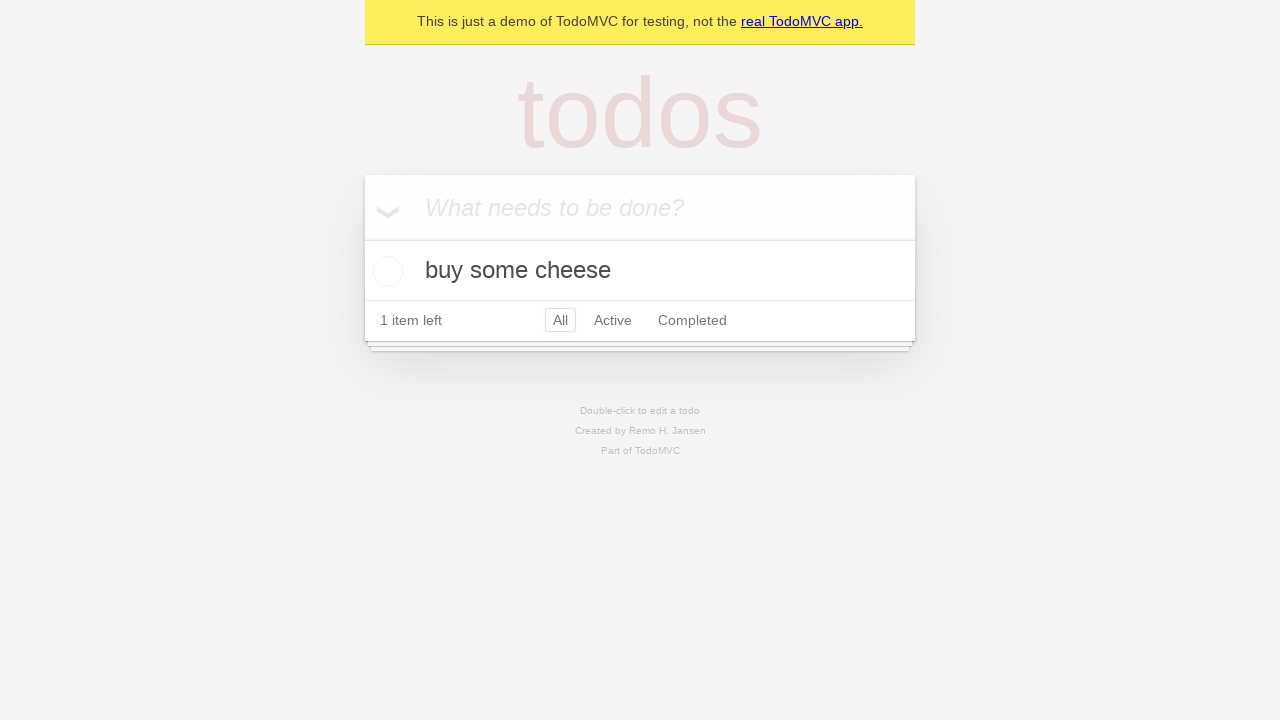

Todo counter element loaded and visible
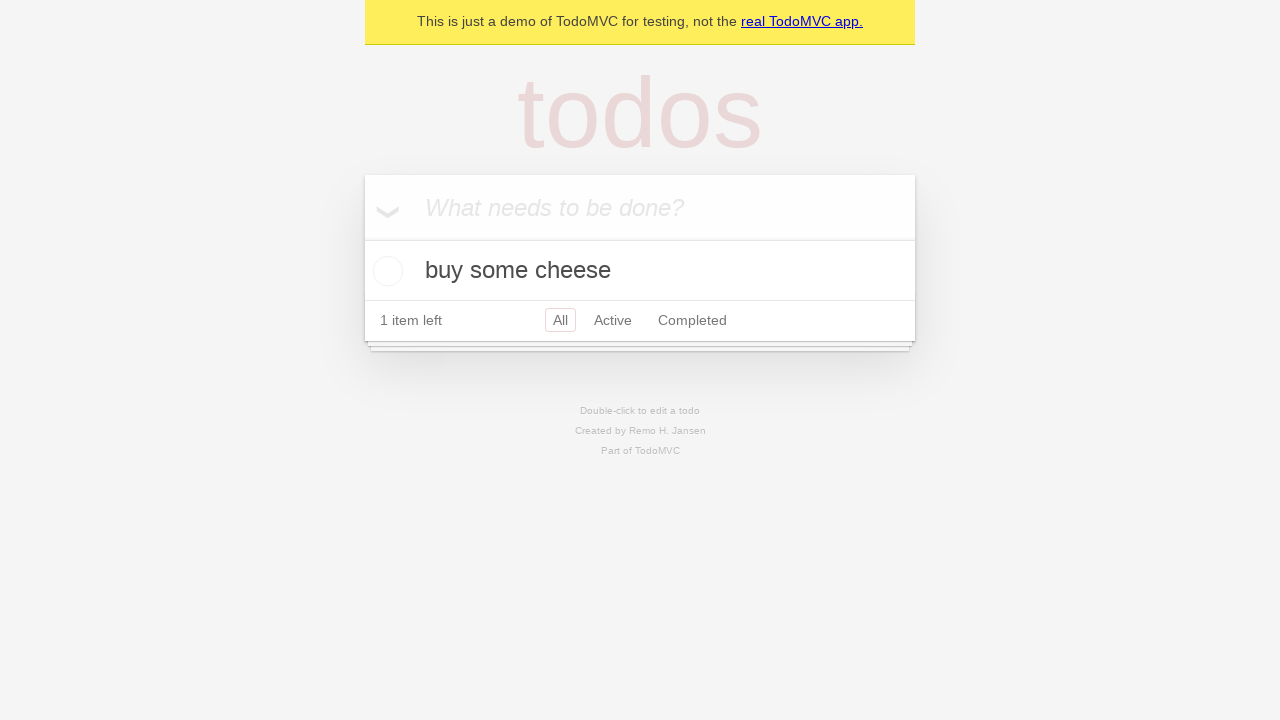

Filled todo input with 'feed the cat' on internal:attr=[placeholder="What needs to be done?"i]
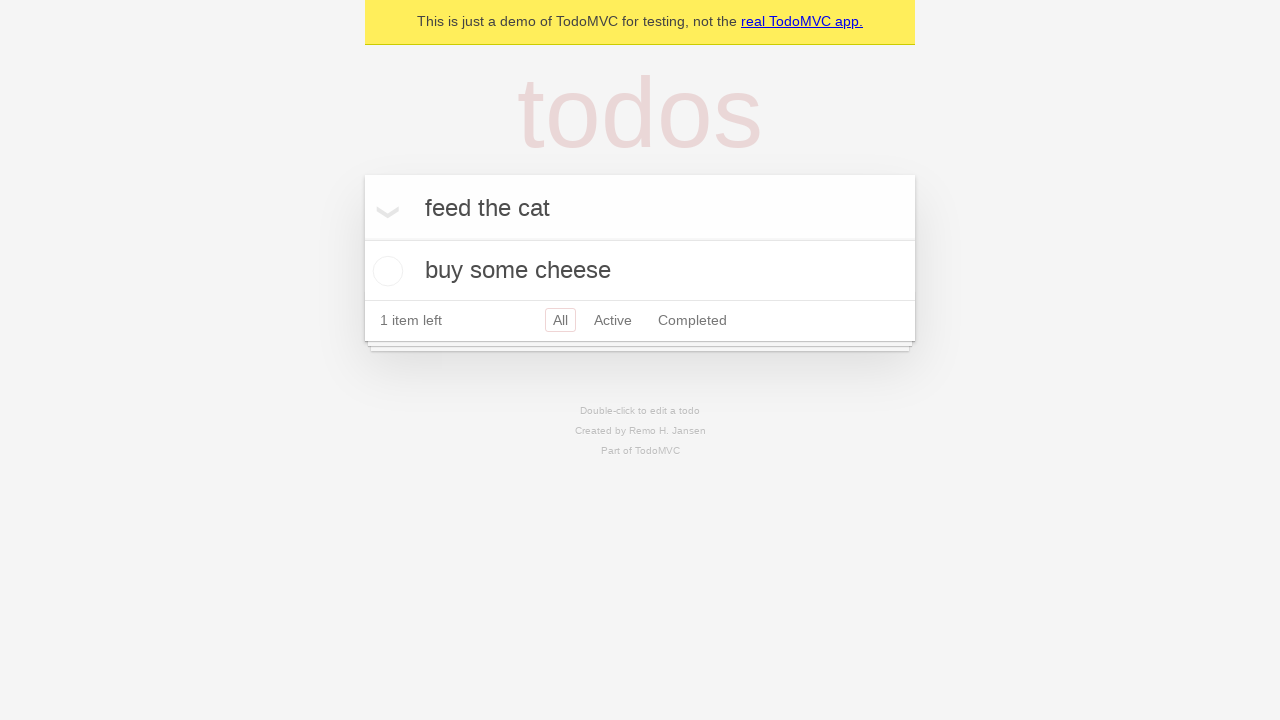

Pressed Enter to add second todo item on internal:attr=[placeholder="What needs to be done?"i]
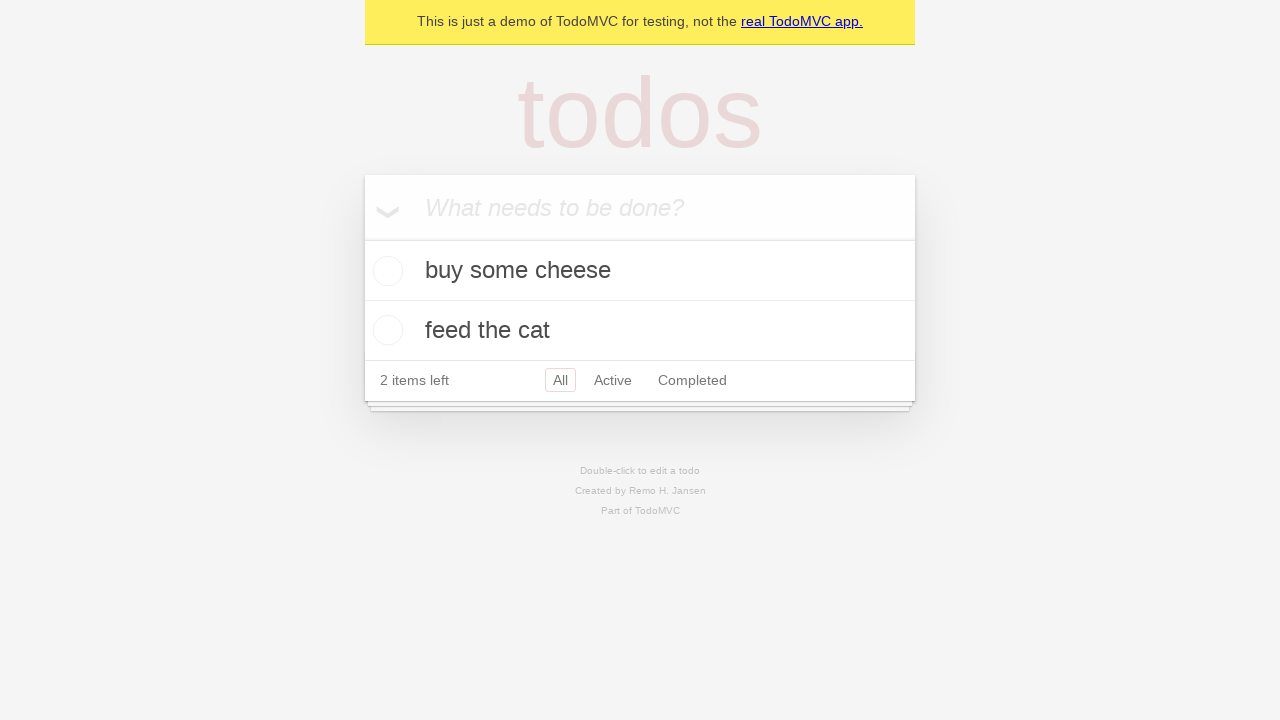

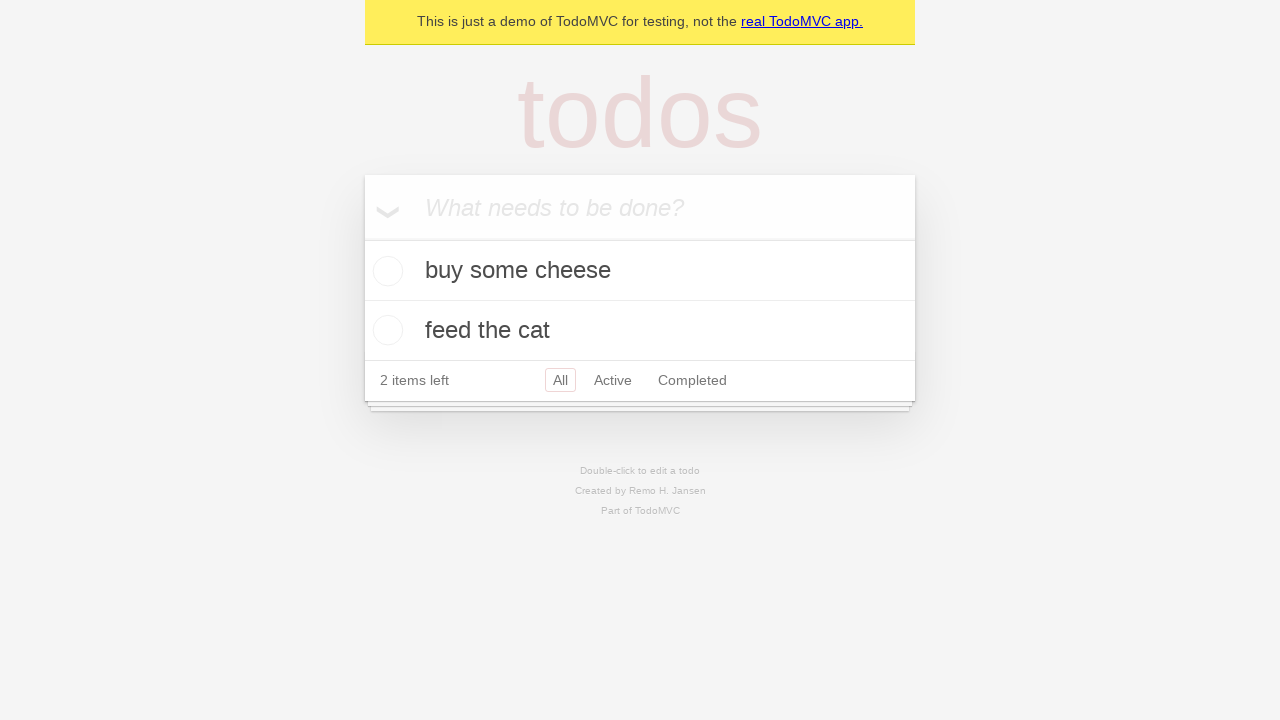